Tests that the fourth table header shows "Sit" and remains unchanged after clicking a button

Starting URL: http://the-internet.herokuapp.com/challenging_dom

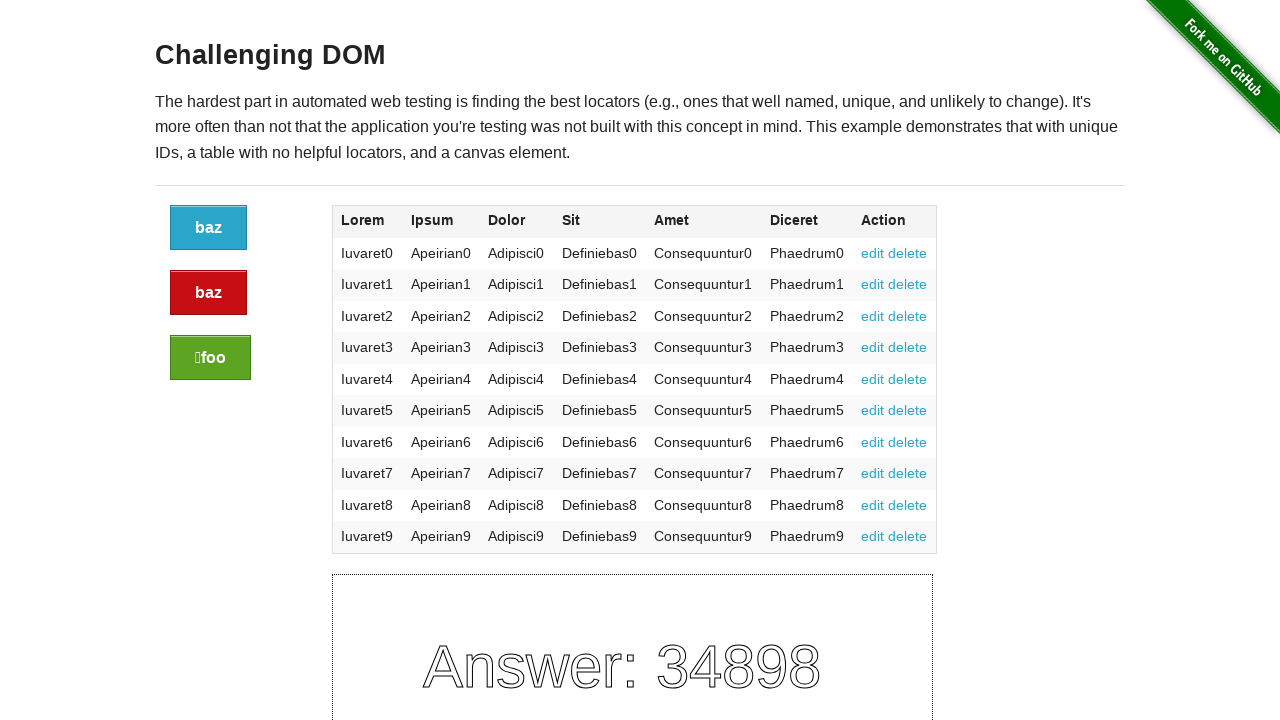

Located the fourth table header element
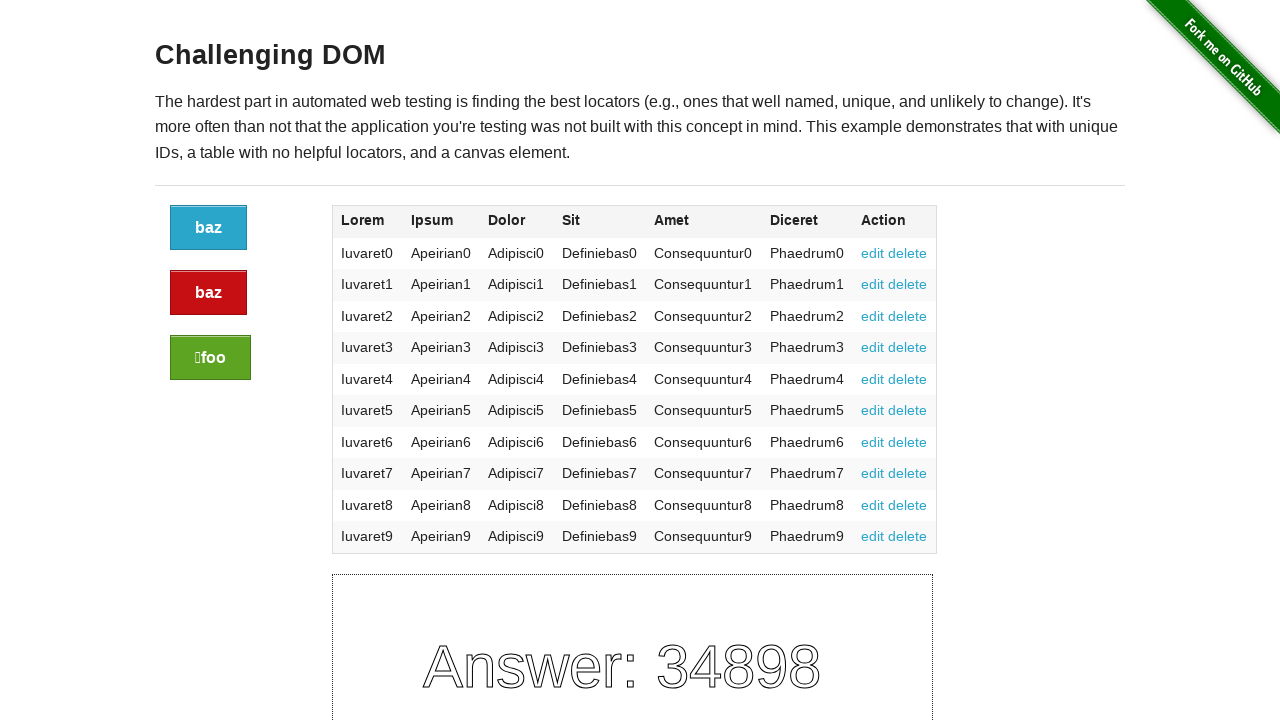

Retrieved text content from fourth table header: 'Sit'
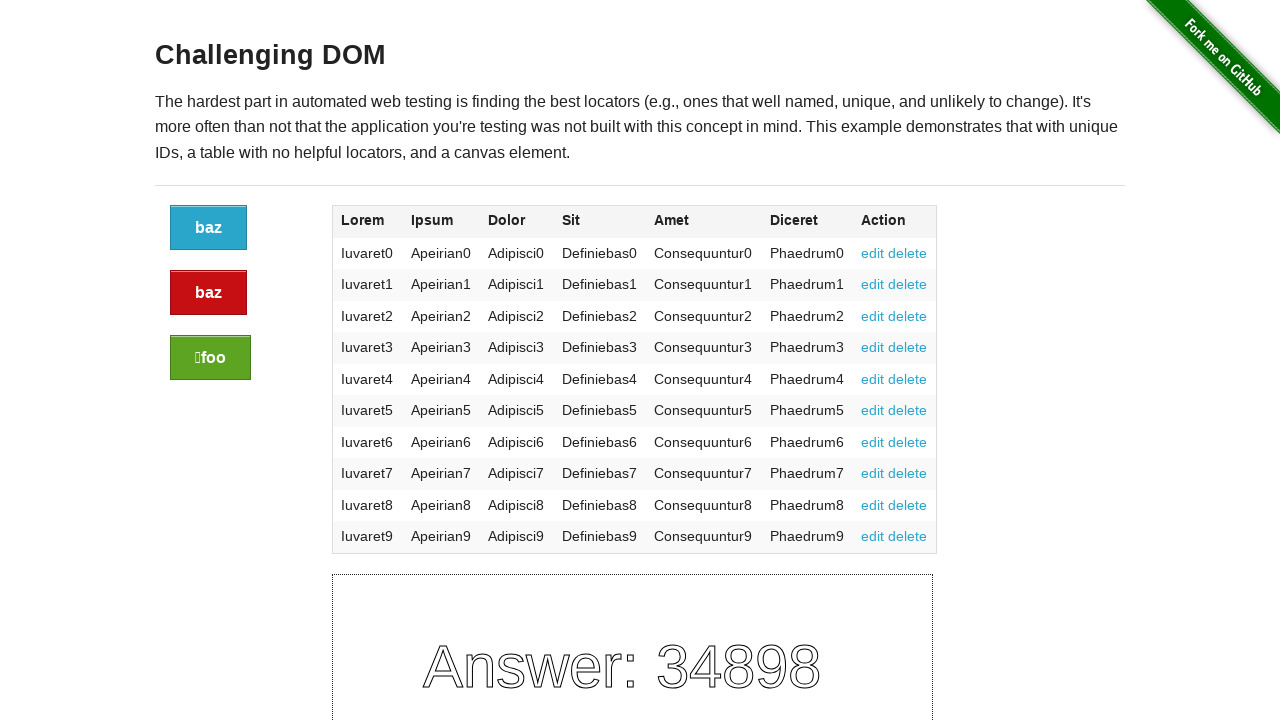

Asserted that fourth table header text equals 'Sit'
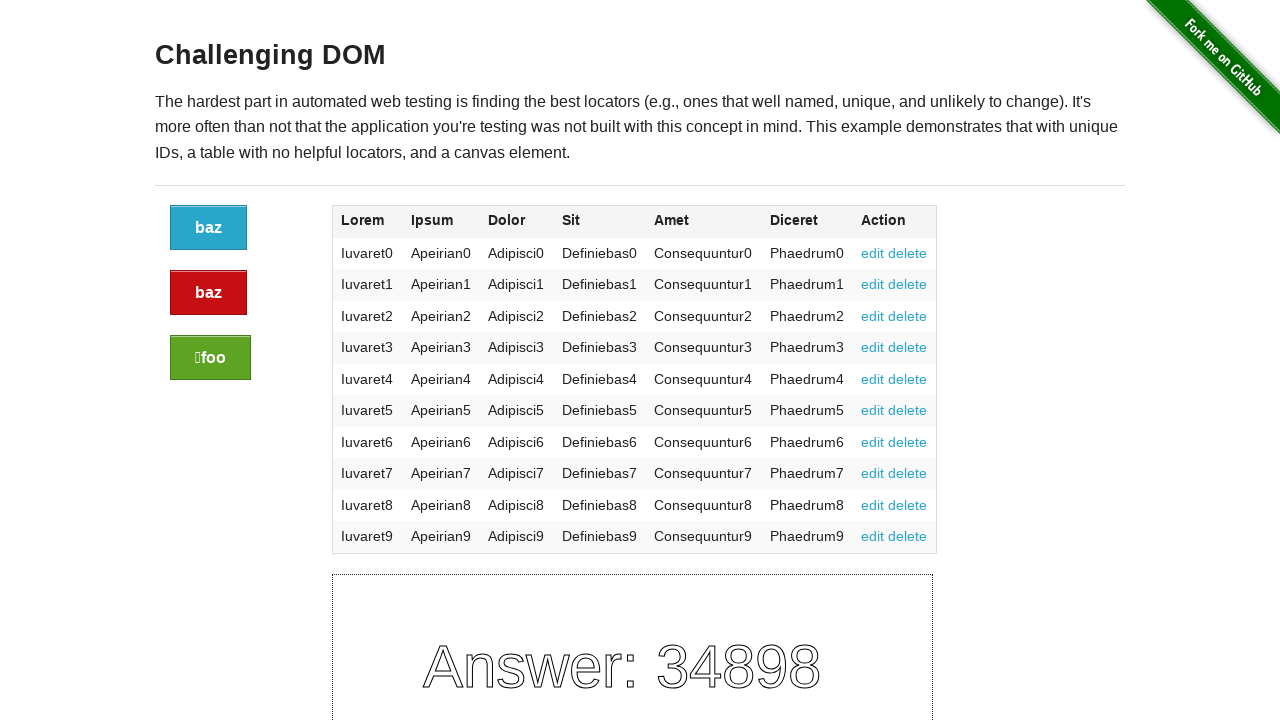

Clicked the button to trigger page refresh at (208, 228) on xpath=//div[@class="large-2 columns"]/a[@class="button"]
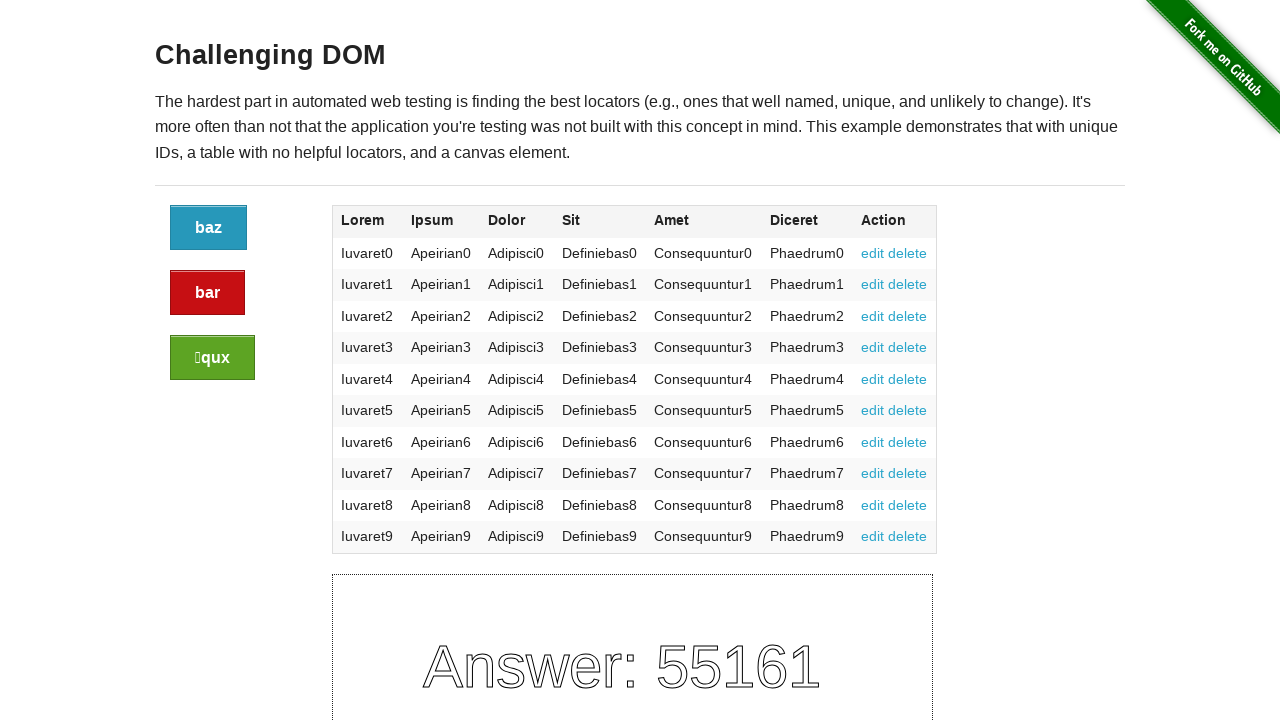

Asserted that fourth table header text remains 'Sit' after button click
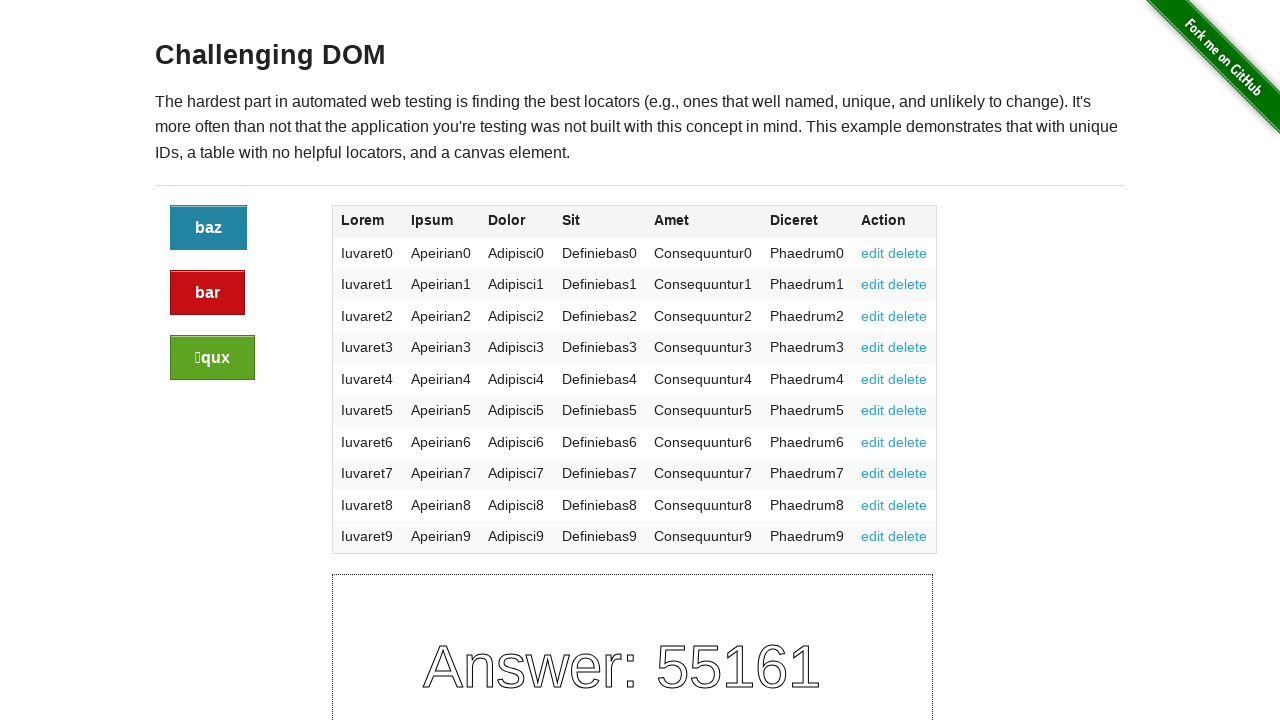

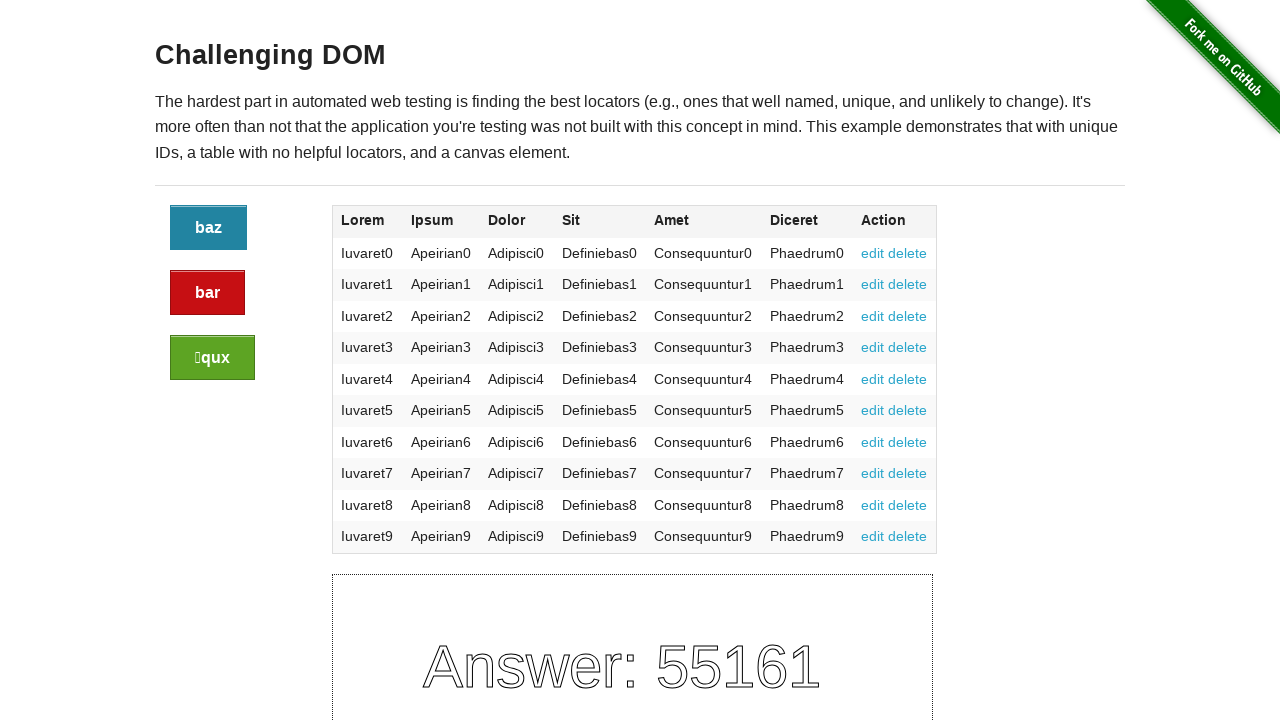